Tests closing a simple alert popup by clicking the alert button and accepting the alert dialog

Starting URL: https://practice-automation.com/popups/

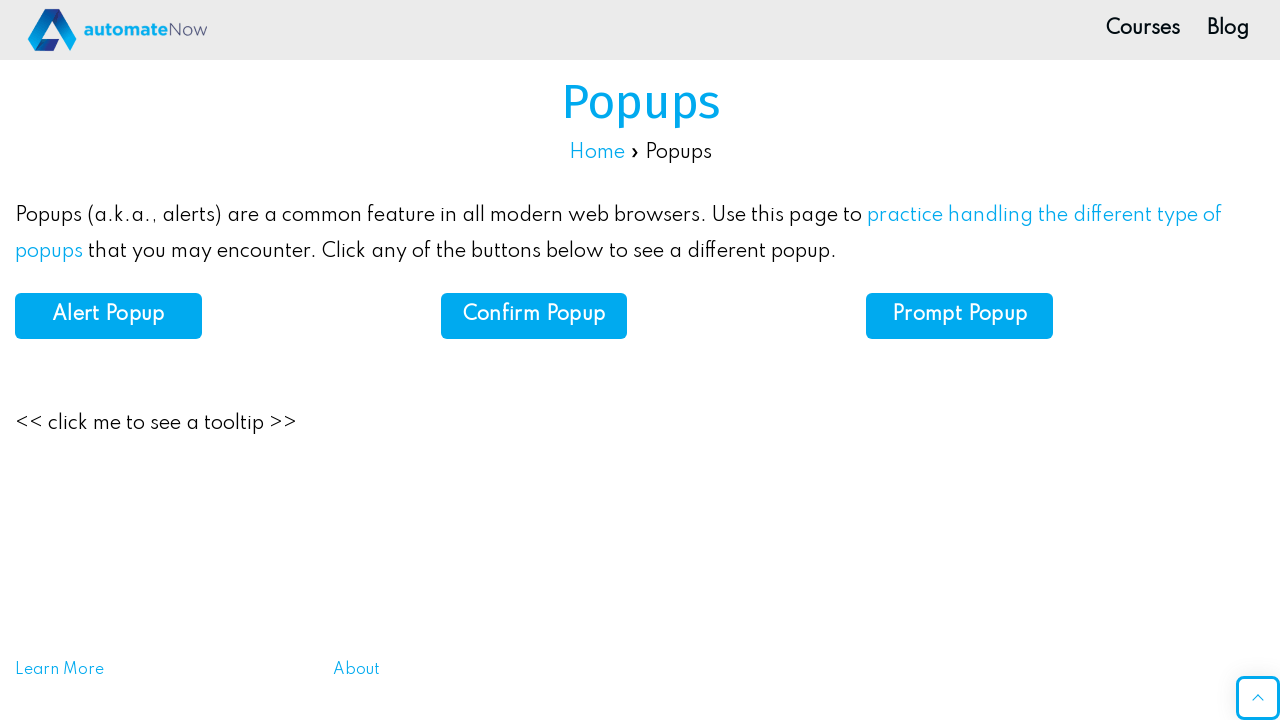

Clicked the alert button at (108, 316) on xpath=//*[@id="alert"]
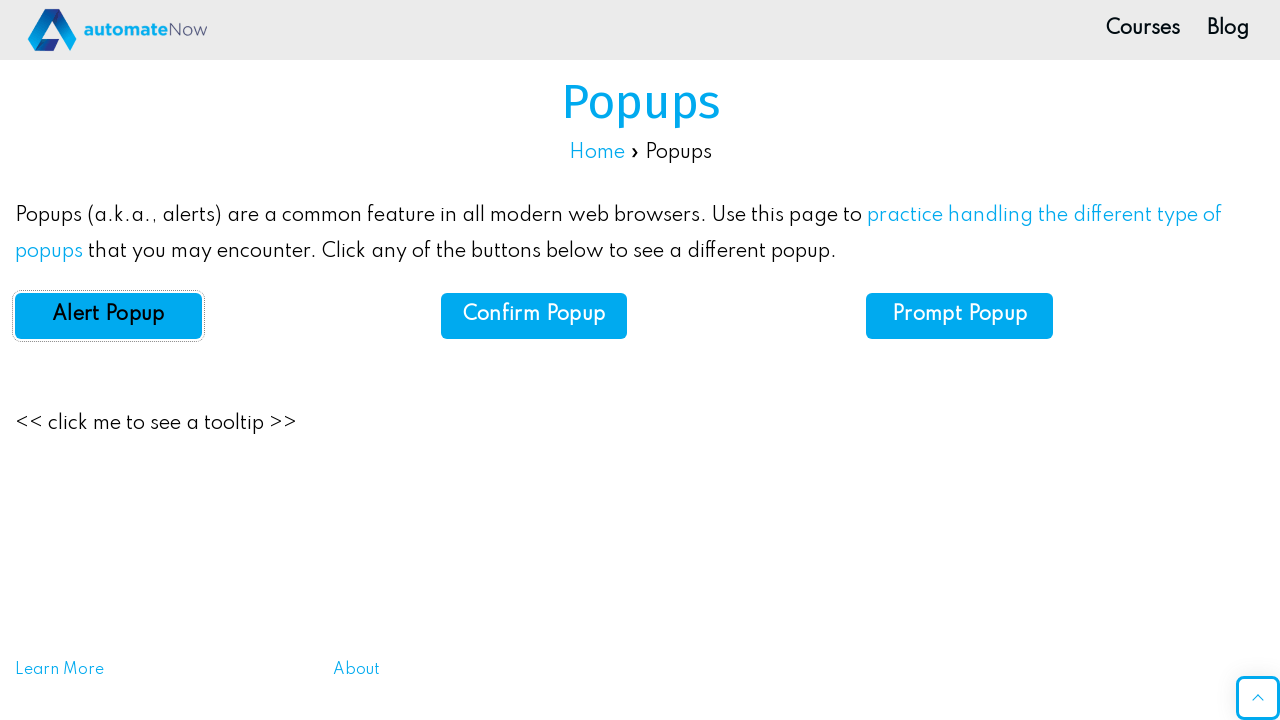

Set up dialog handler to accept alerts
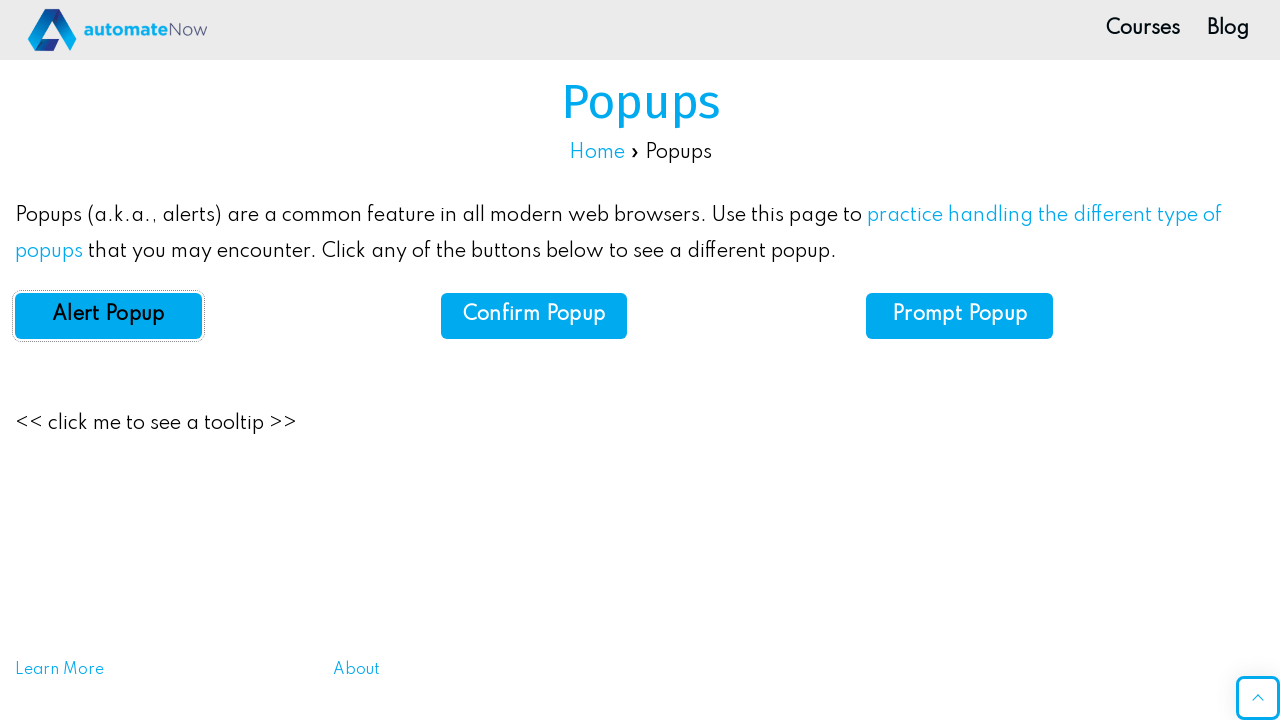

Clicked the alert button to trigger dialog at (108, 316) on xpath=//*[@id="alert"]
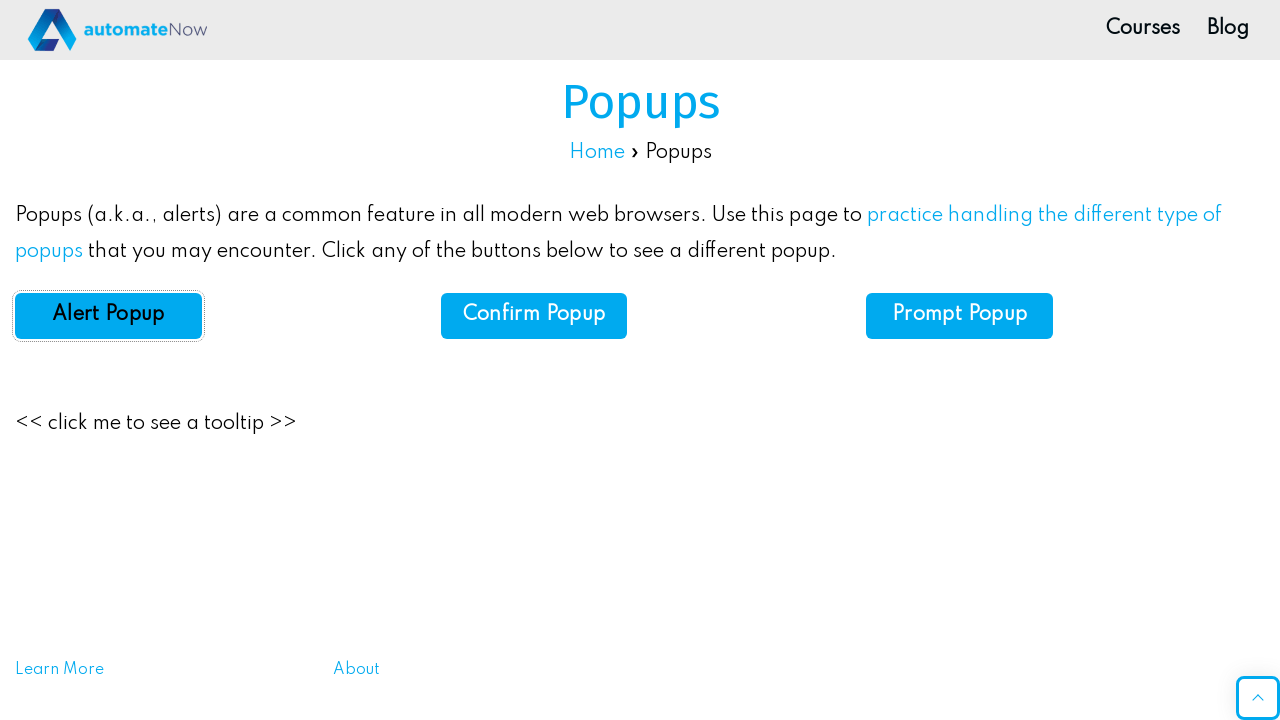

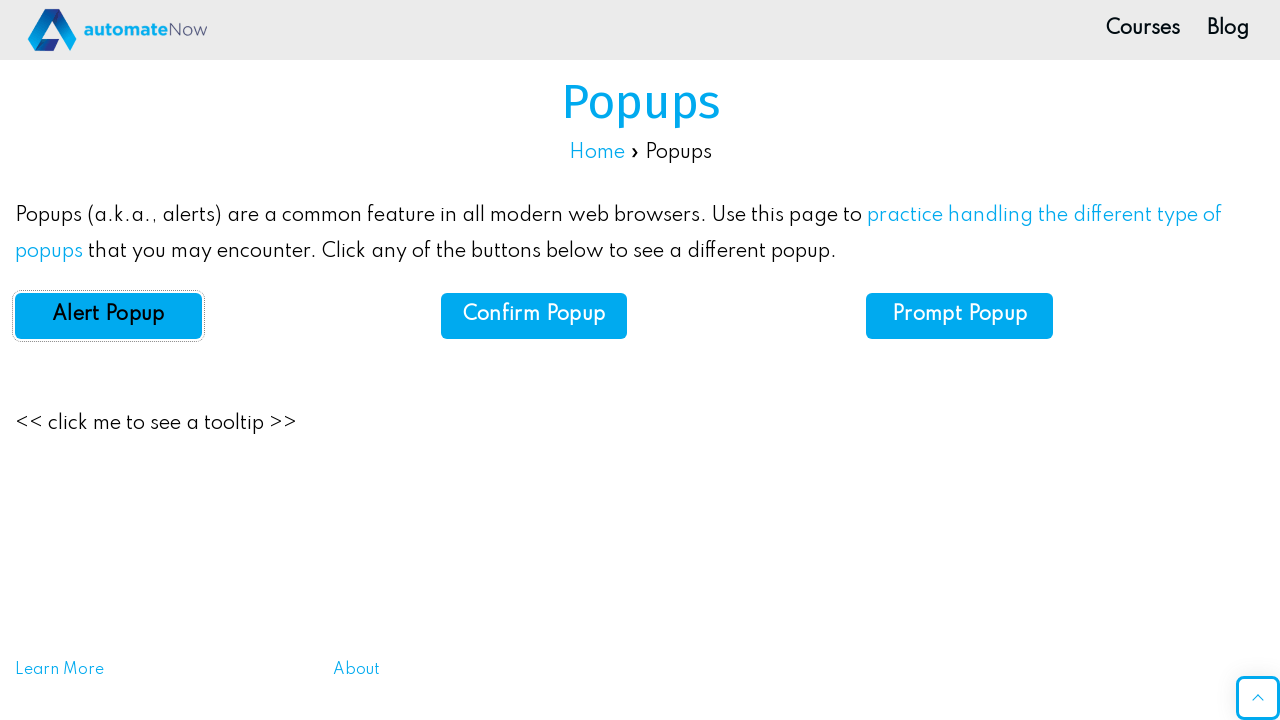